Tests the TikTok Ads Creative Center keyword insights search functionality by entering a keyword query and waiting for the results table to load.

Starting URL: https://ads.tiktok.com/business/creativecenter/keyword-insights/pc/en

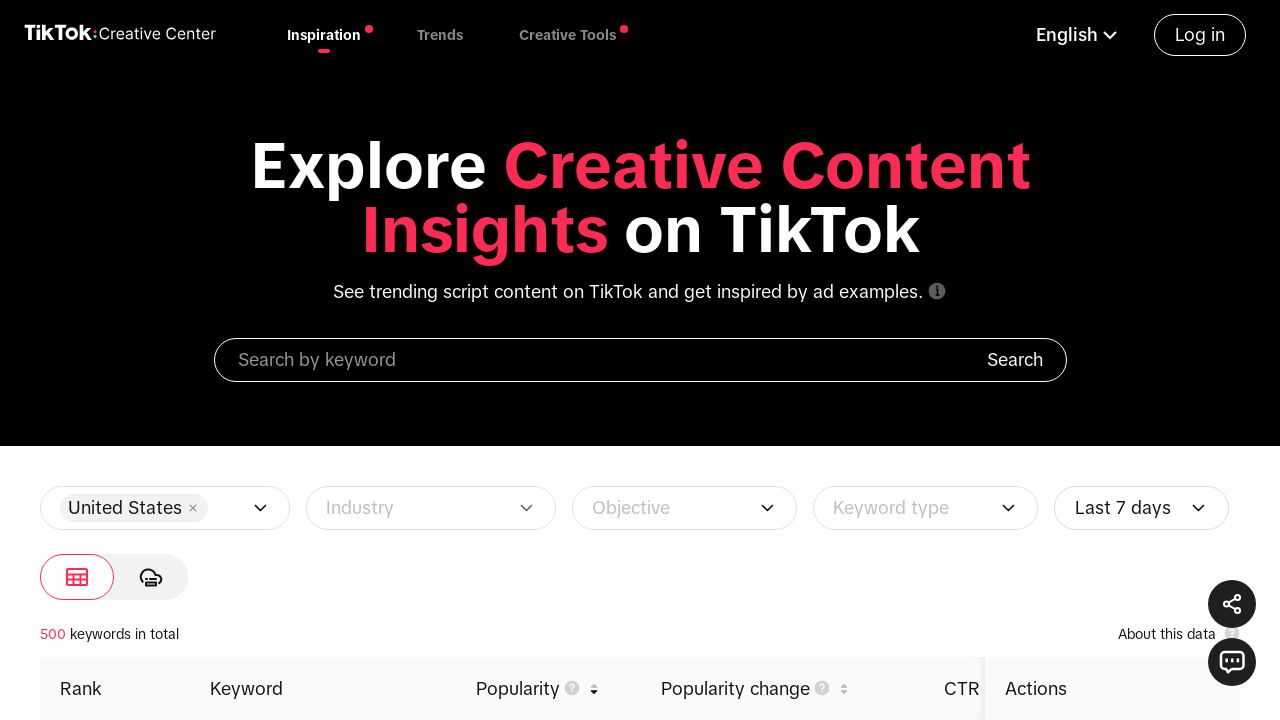

Waited for page to fully load (networkidle)
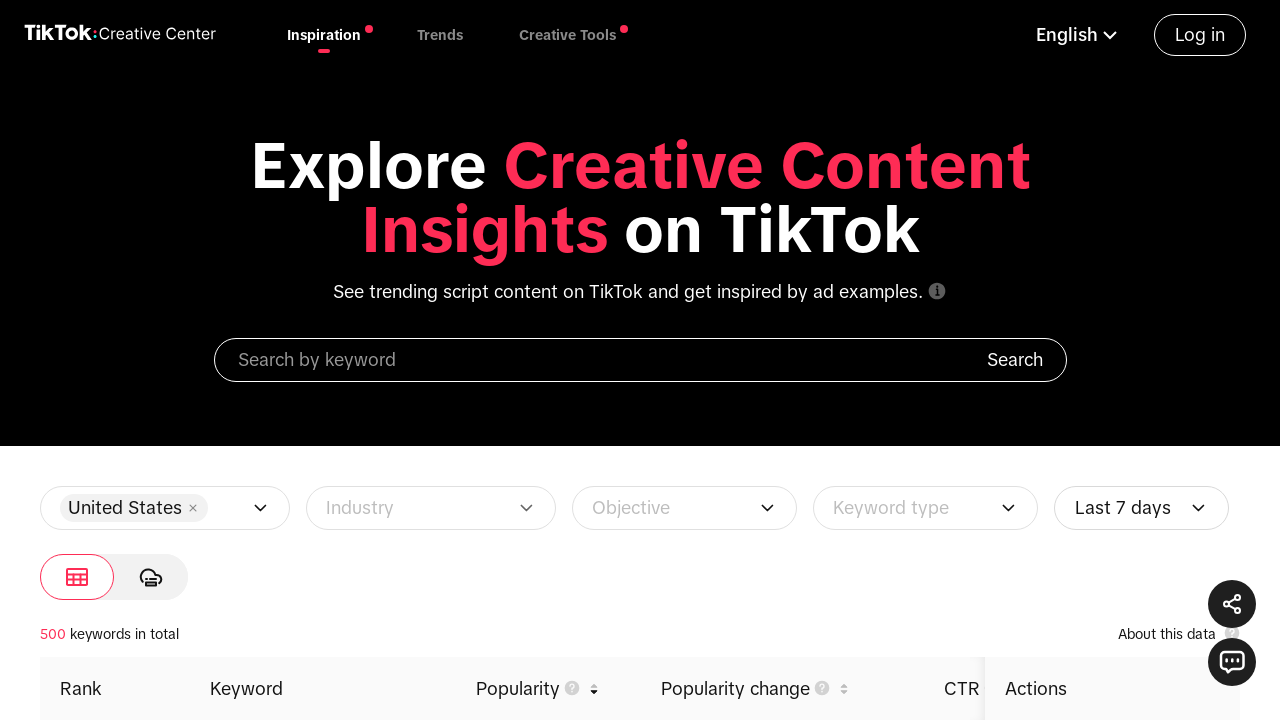

Search input field became available
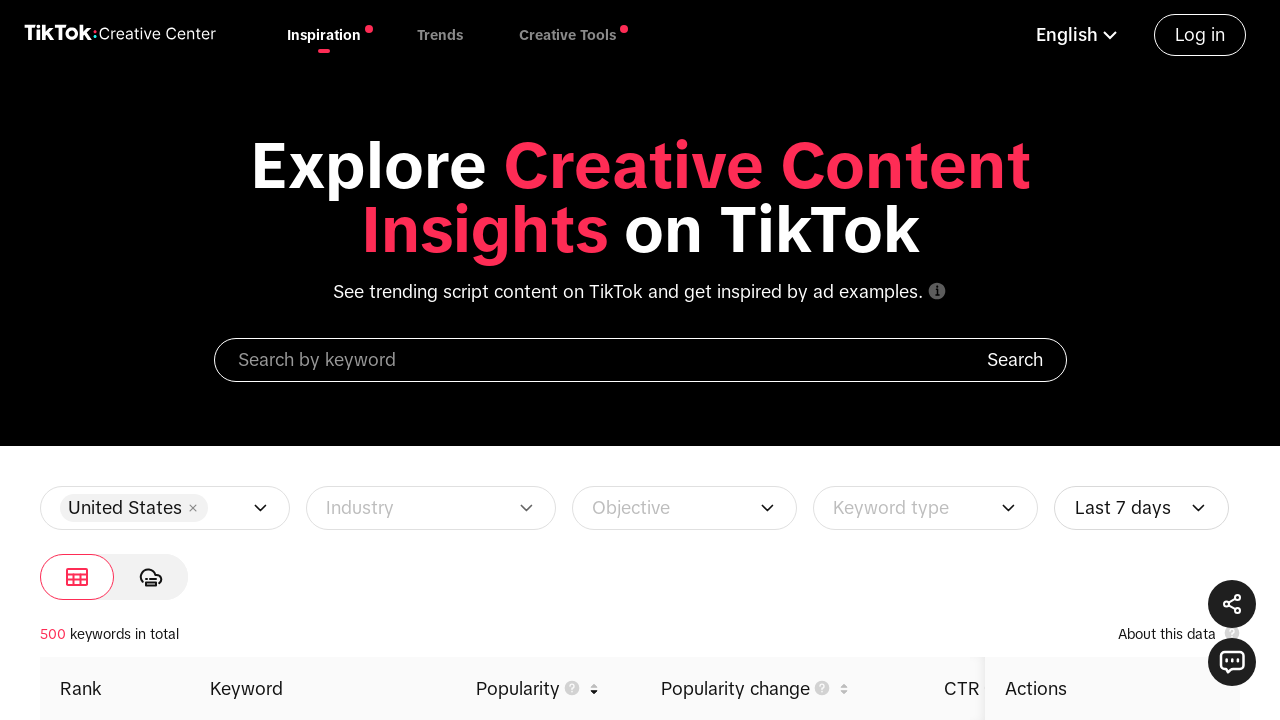

Filled search field with keyword 'fitness' on input[placeholder="Search by keyword"]
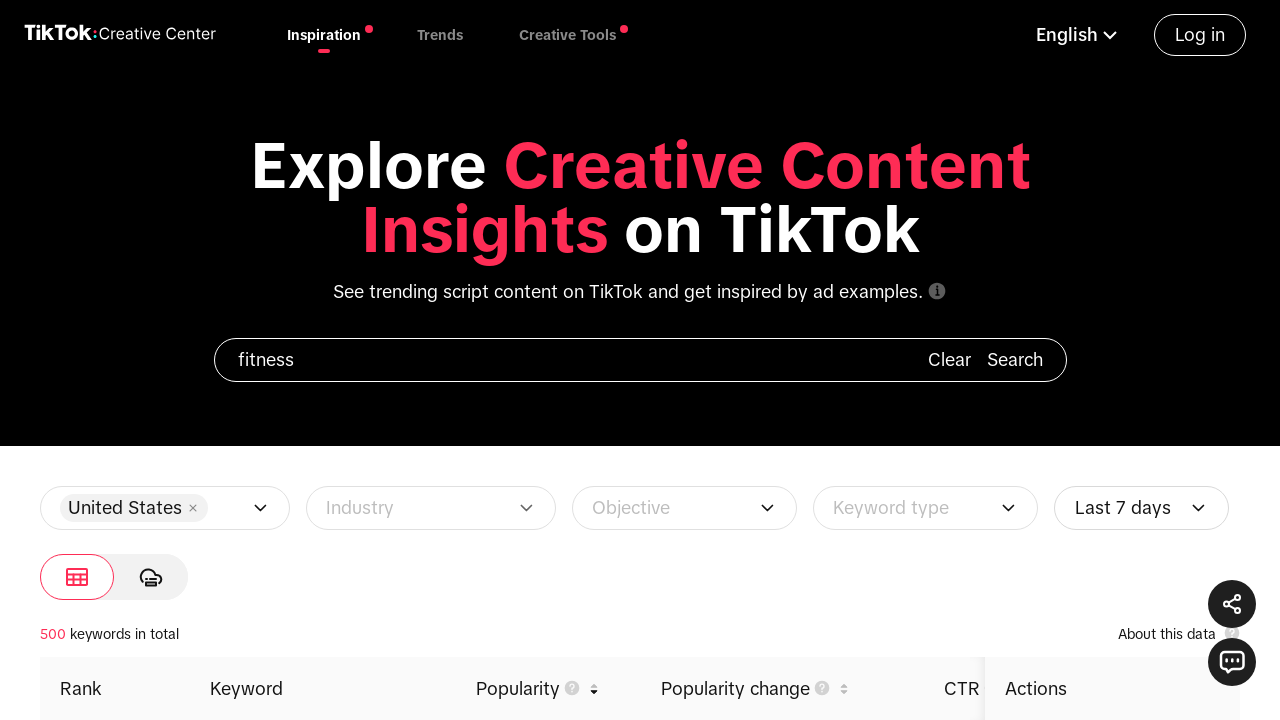

Clicked search button to execute keyword search at (1014, 360) on [data-testid="cc_commonCom_autoComplete_seach"]
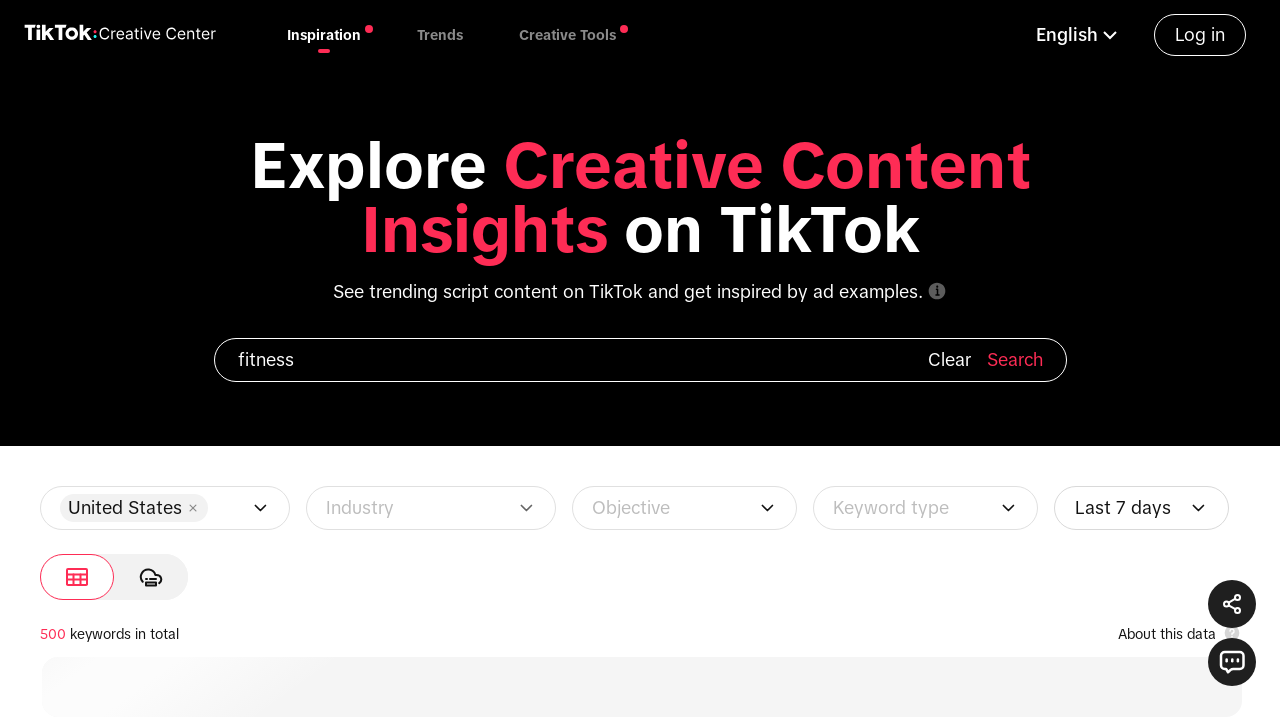

Results table loaded successfully
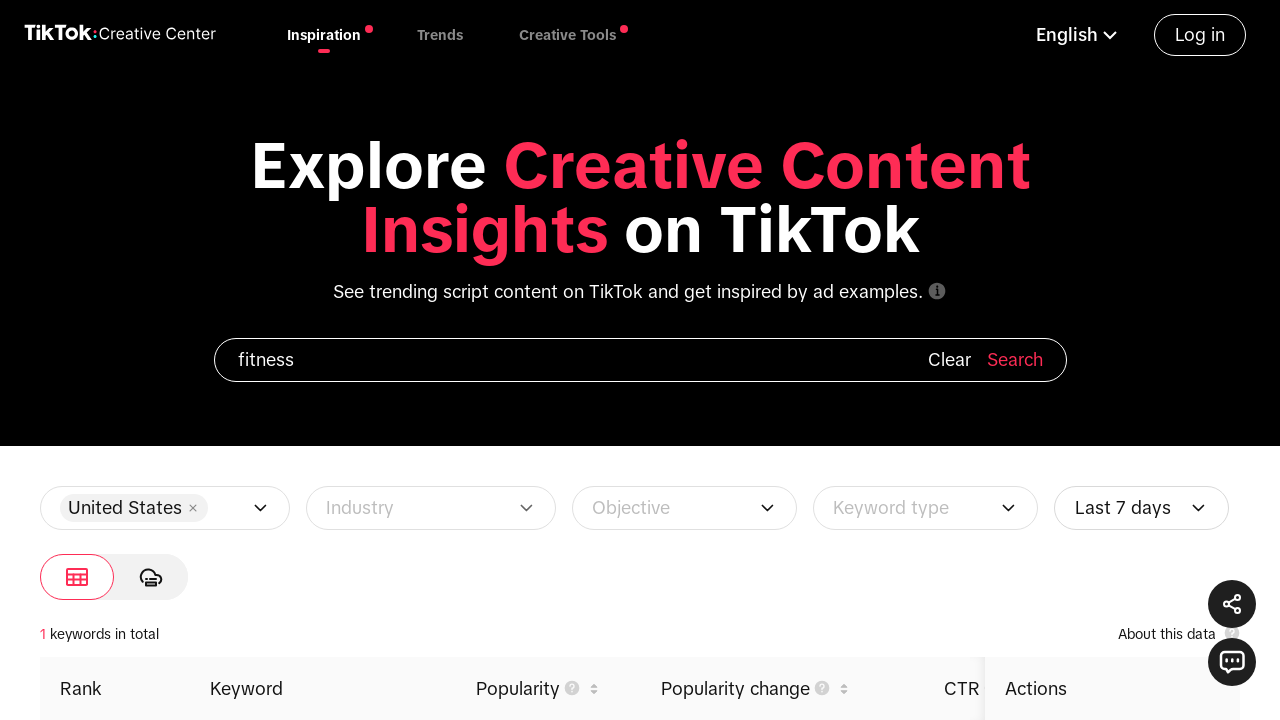

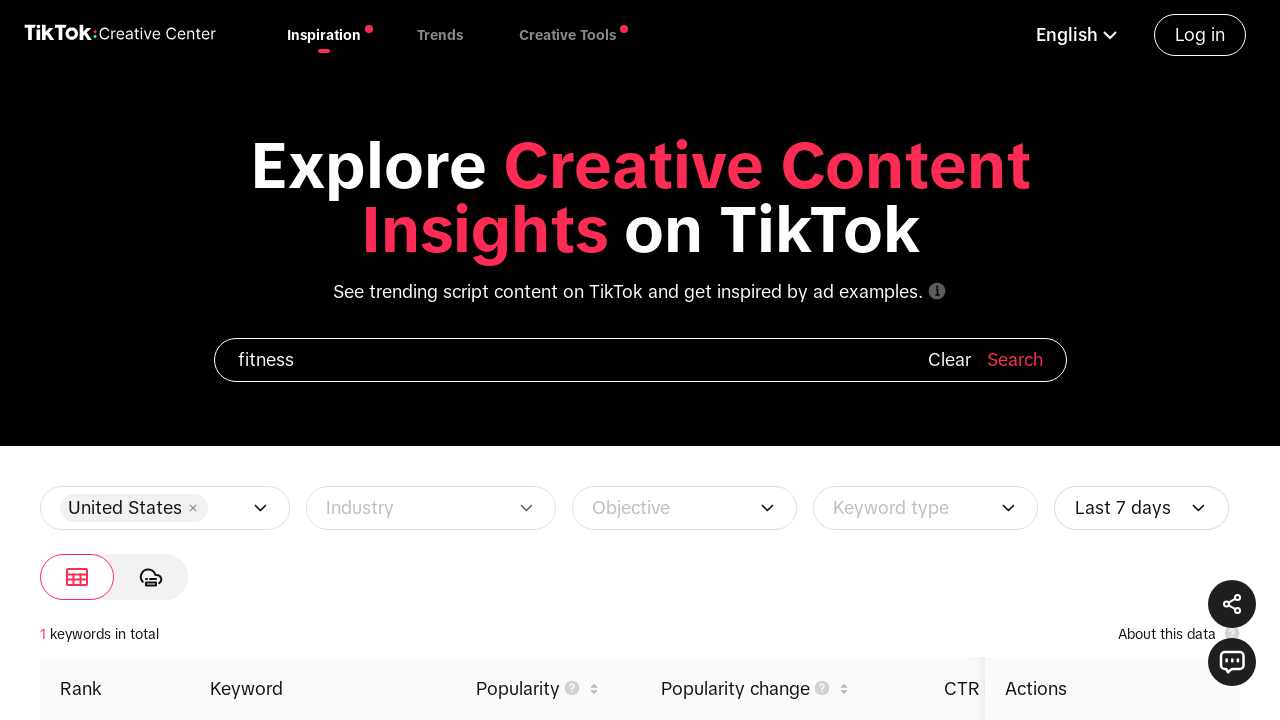